Tests passenger selection dropdown and senior citizen checkbox functionality on a travel booking form

Starting URL: https://rahulshettyacademy.com/dropdownsPractise/

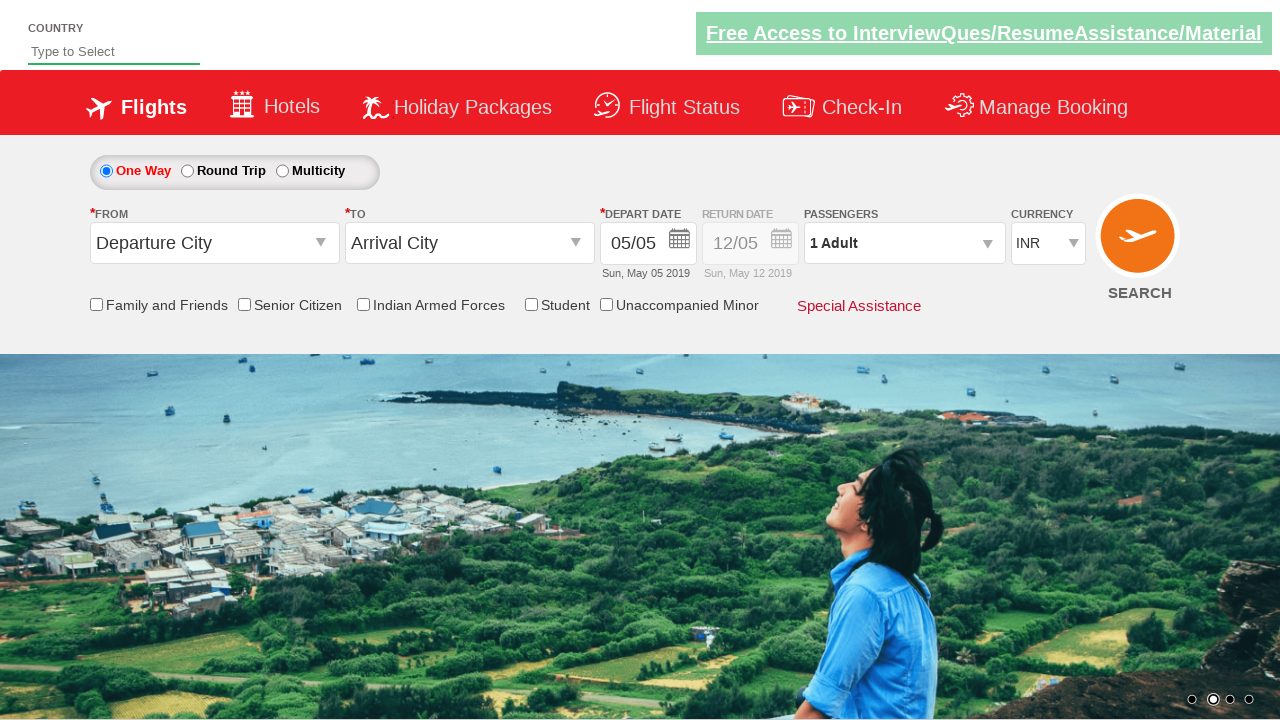

Clicked on passenger info dropdown to open selection menu at (904, 243) on #divpaxinfo
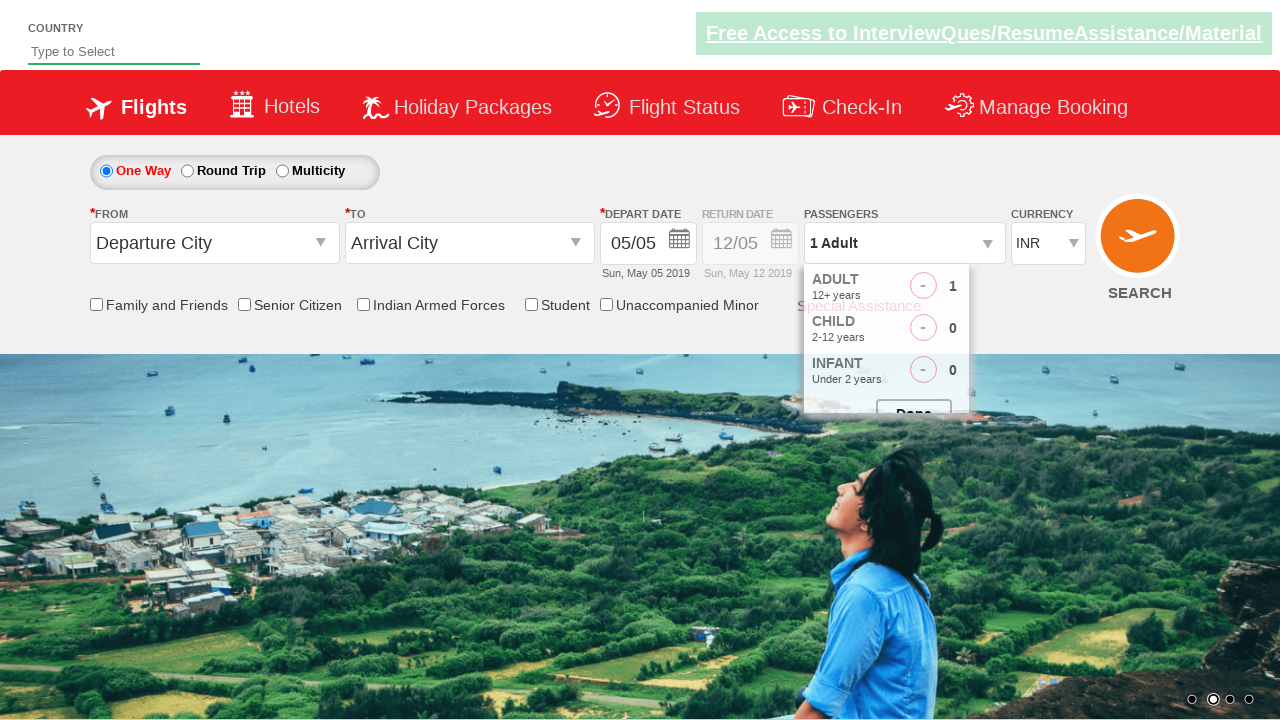

Waited for dropdown to be ready
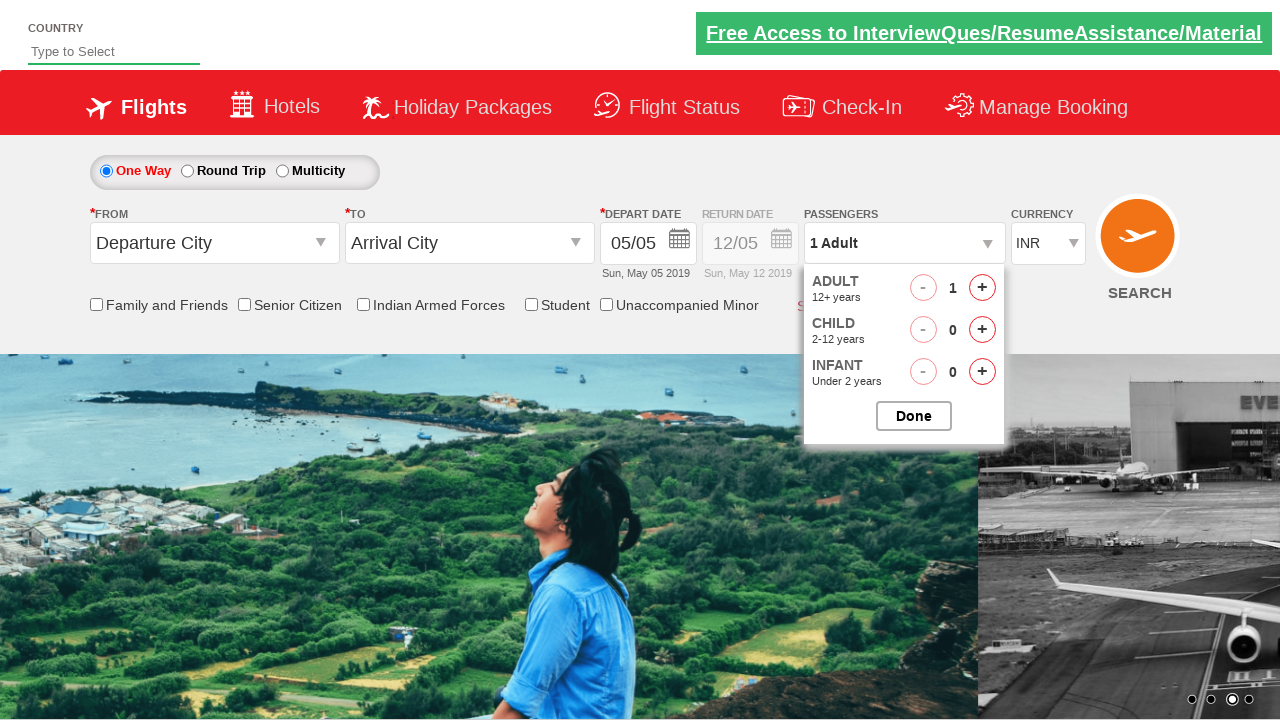

Clicked 'Add Adult' button (iteration 1 of 3) at (982, 288) on #hrefIncAdt
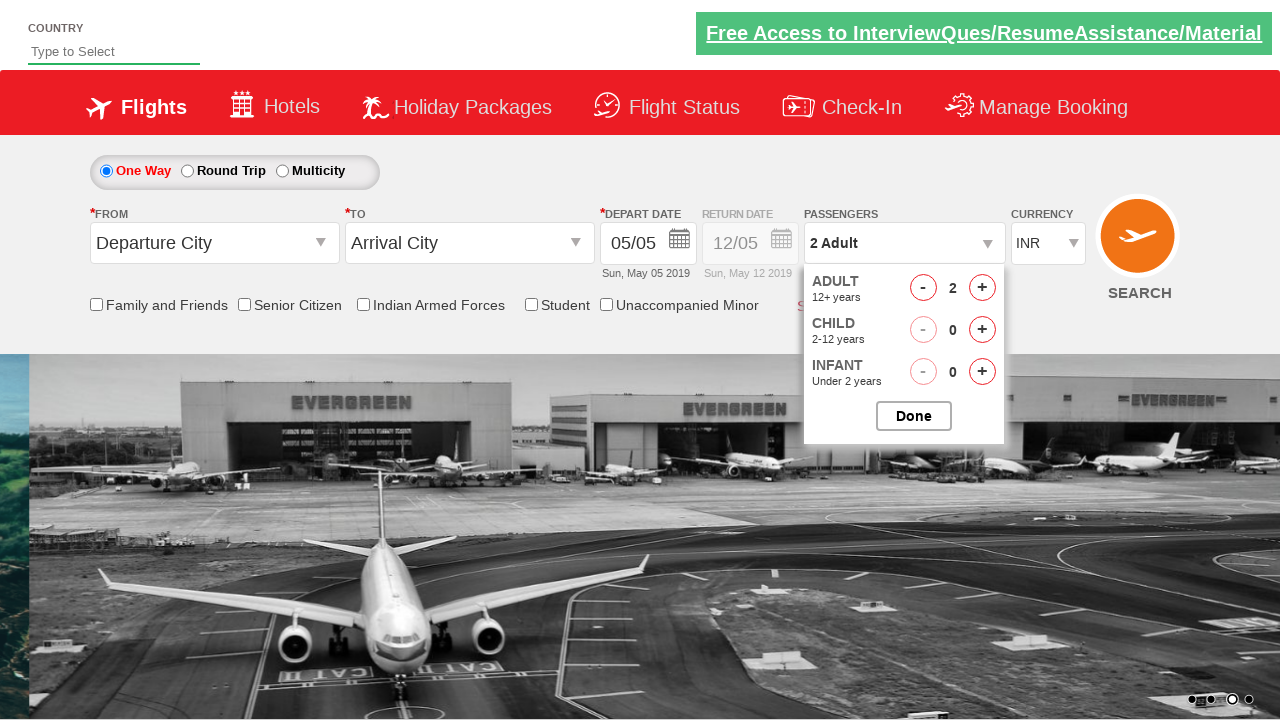

Clicked 'Add Adult' button (iteration 2 of 3) at (982, 288) on #hrefIncAdt
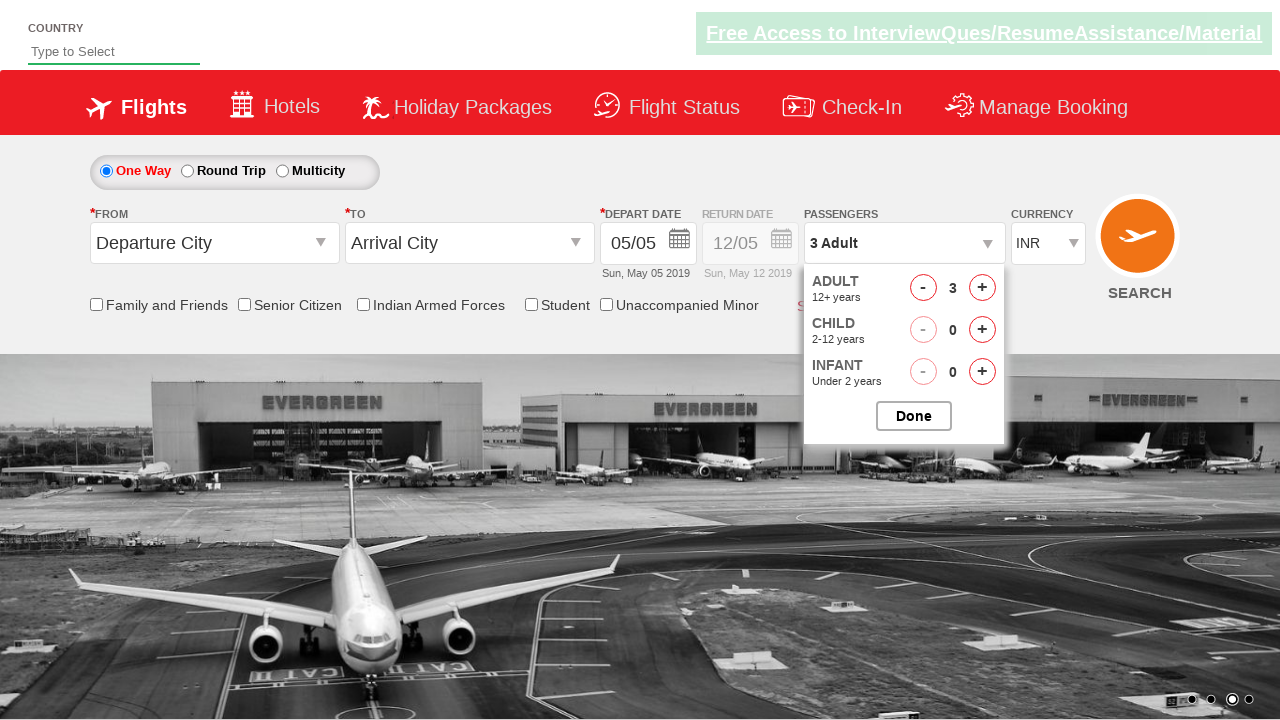

Clicked 'Add Adult' button (iteration 3 of 3) at (982, 288) on #hrefIncAdt
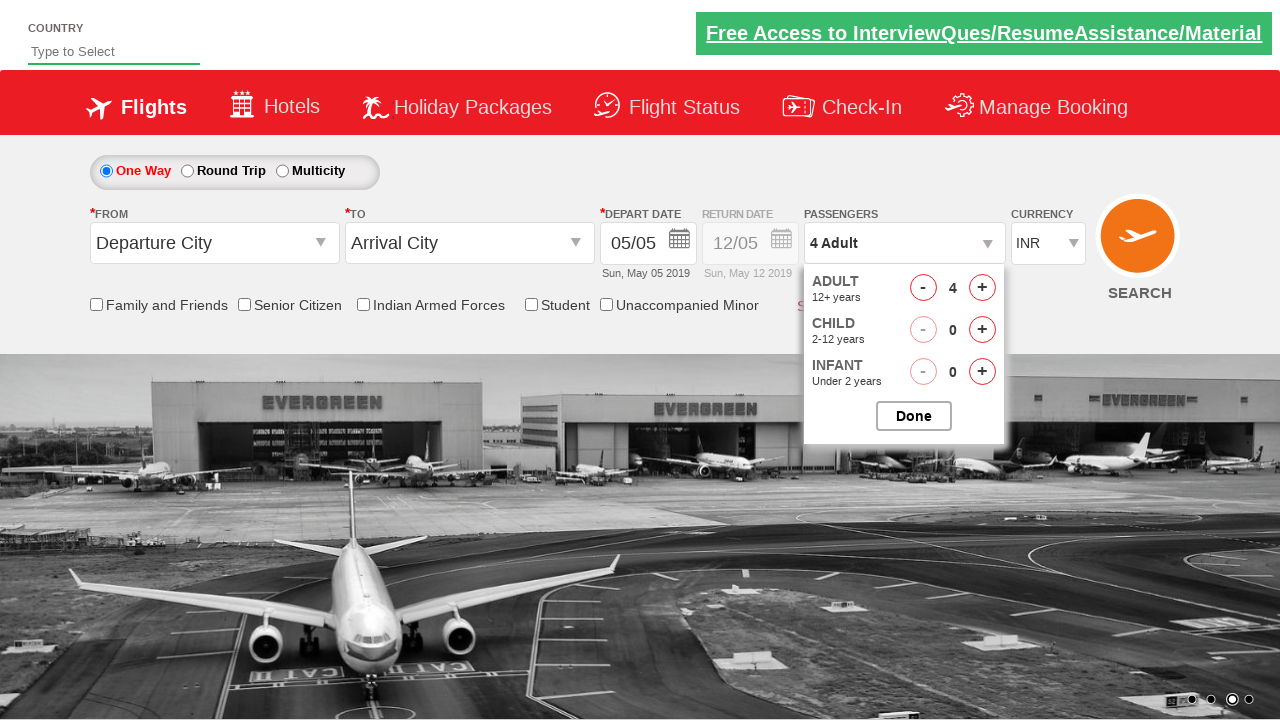

Closed passenger selection dropdown at (914, 416) on #btnclosepaxoption
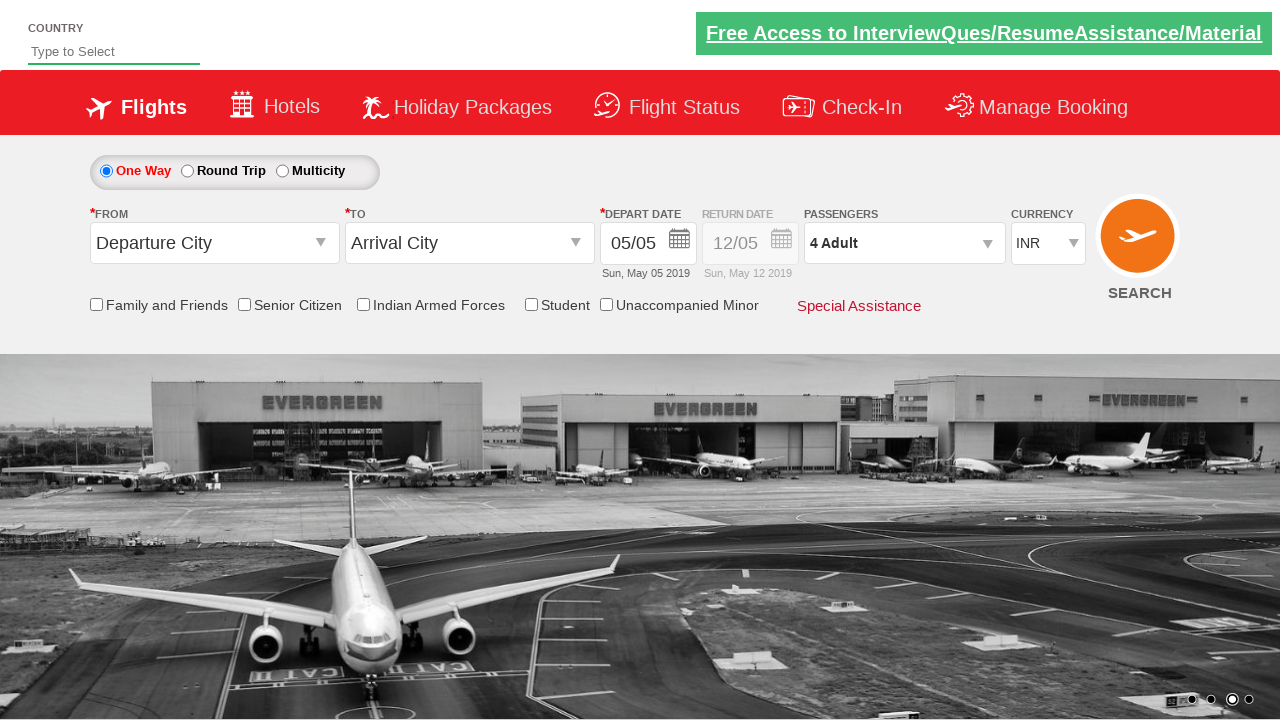

Verified passenger count displays '4 Adult'
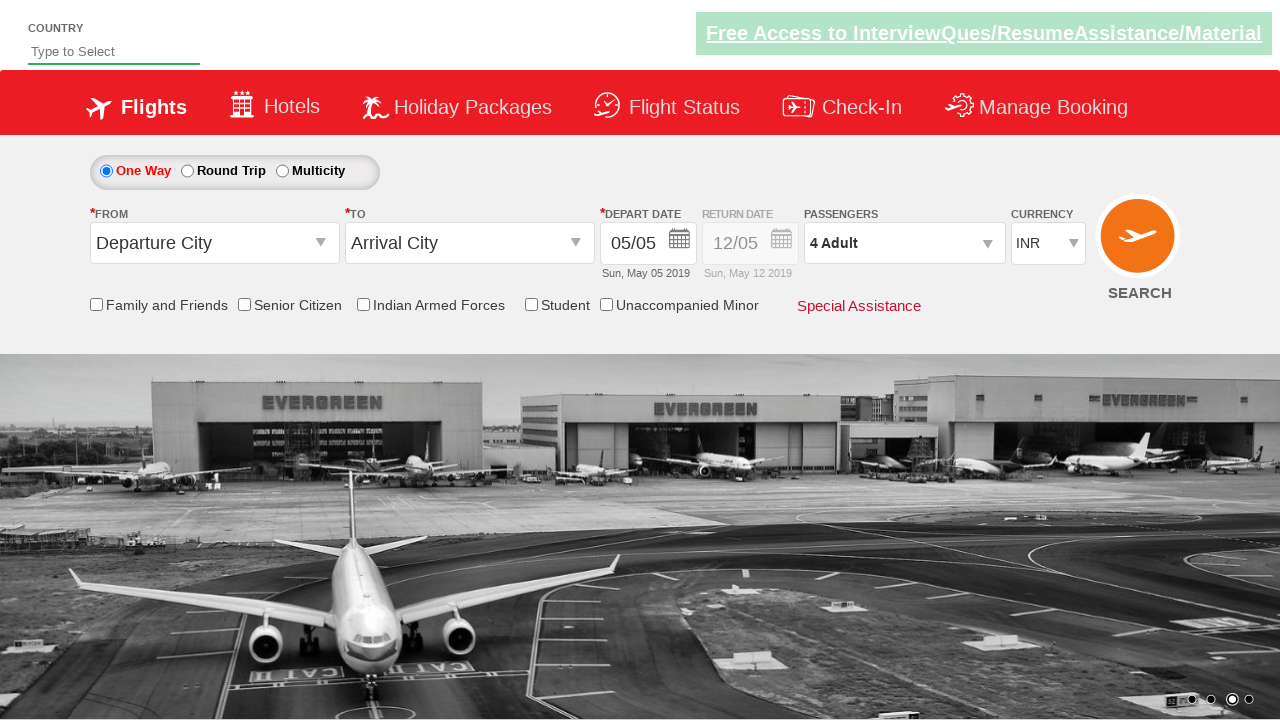

Verified senior citizen checkbox is initially unchecked
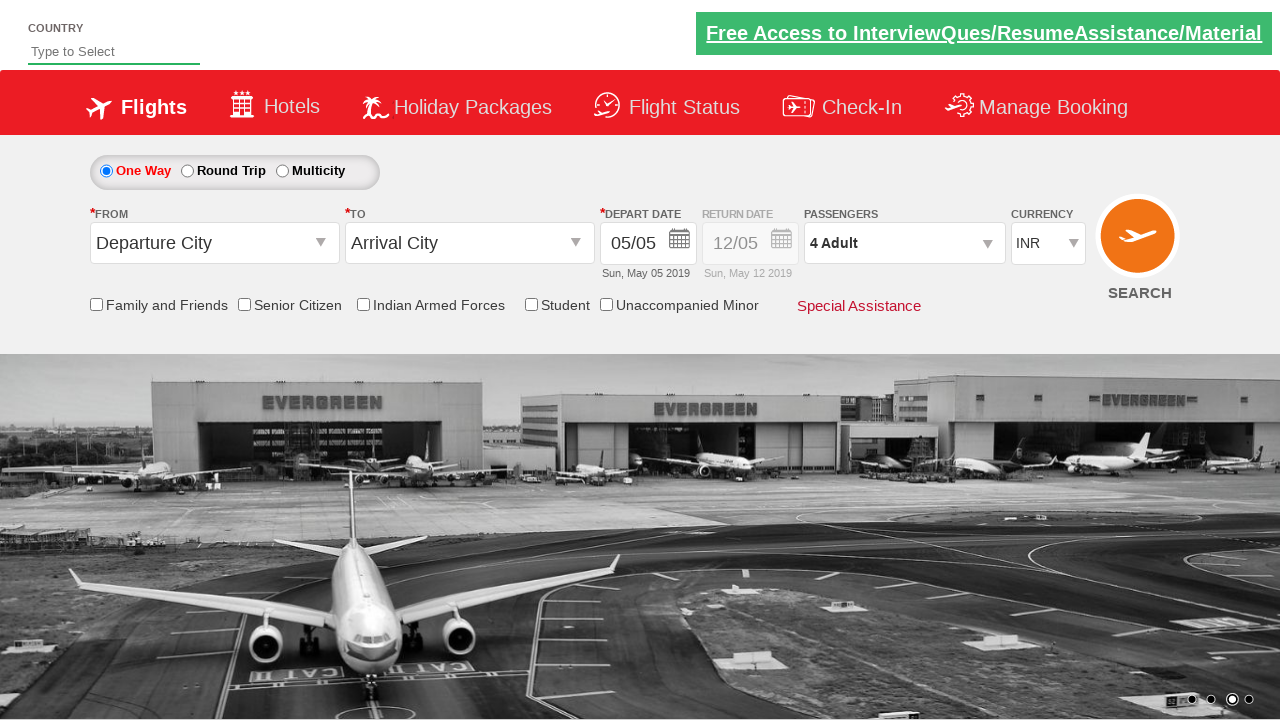

Clicked senior citizen checkbox to enable discount at (244, 304) on [id*='SeniorCitizenDiscount']
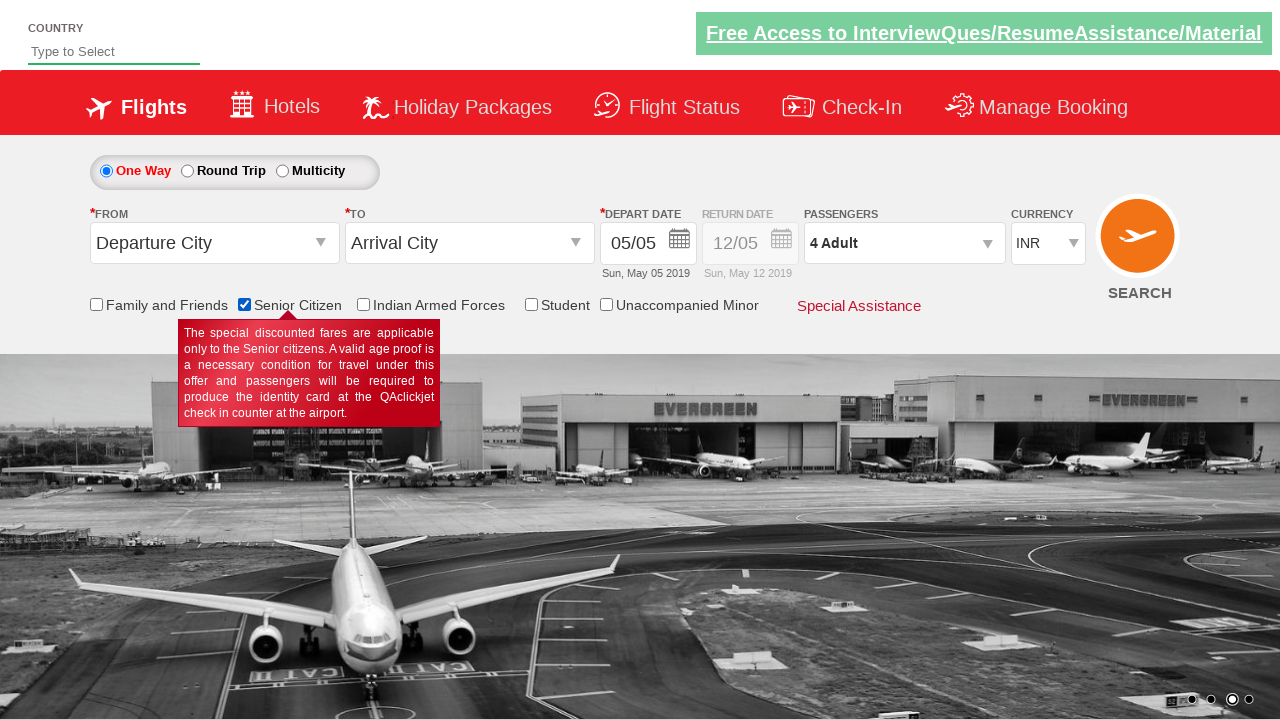

Verified senior citizen checkbox is now checked
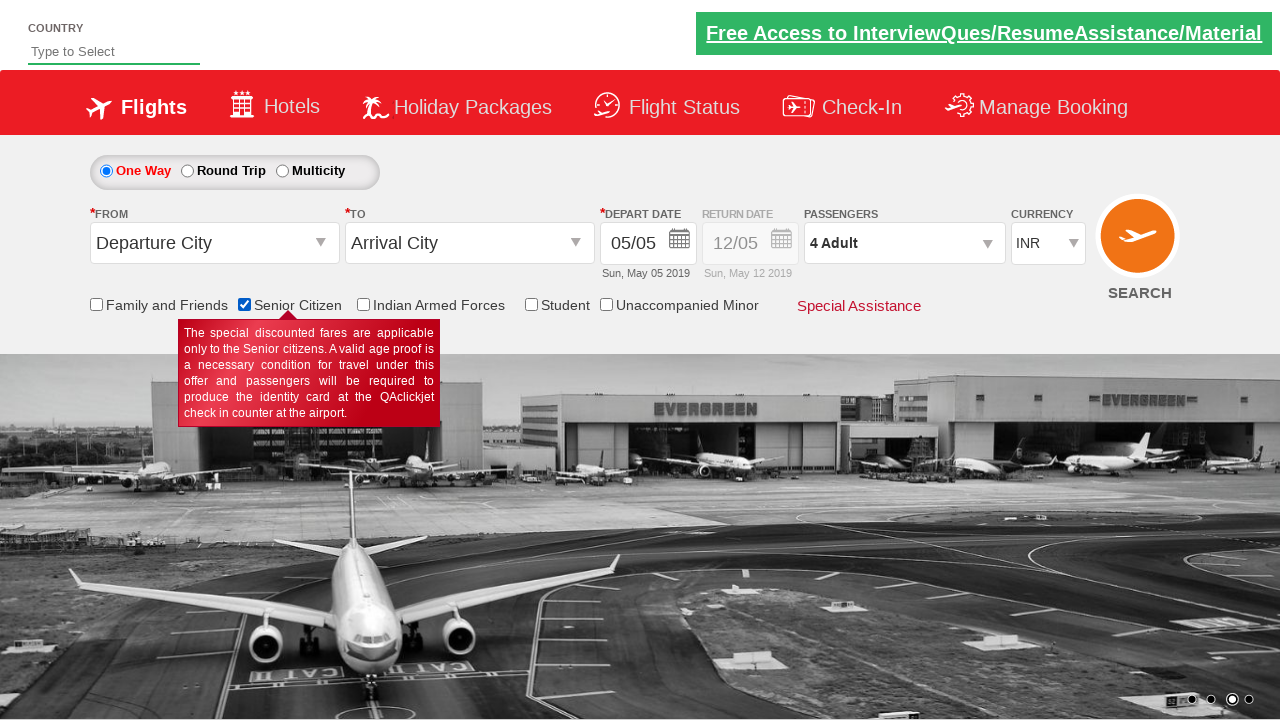

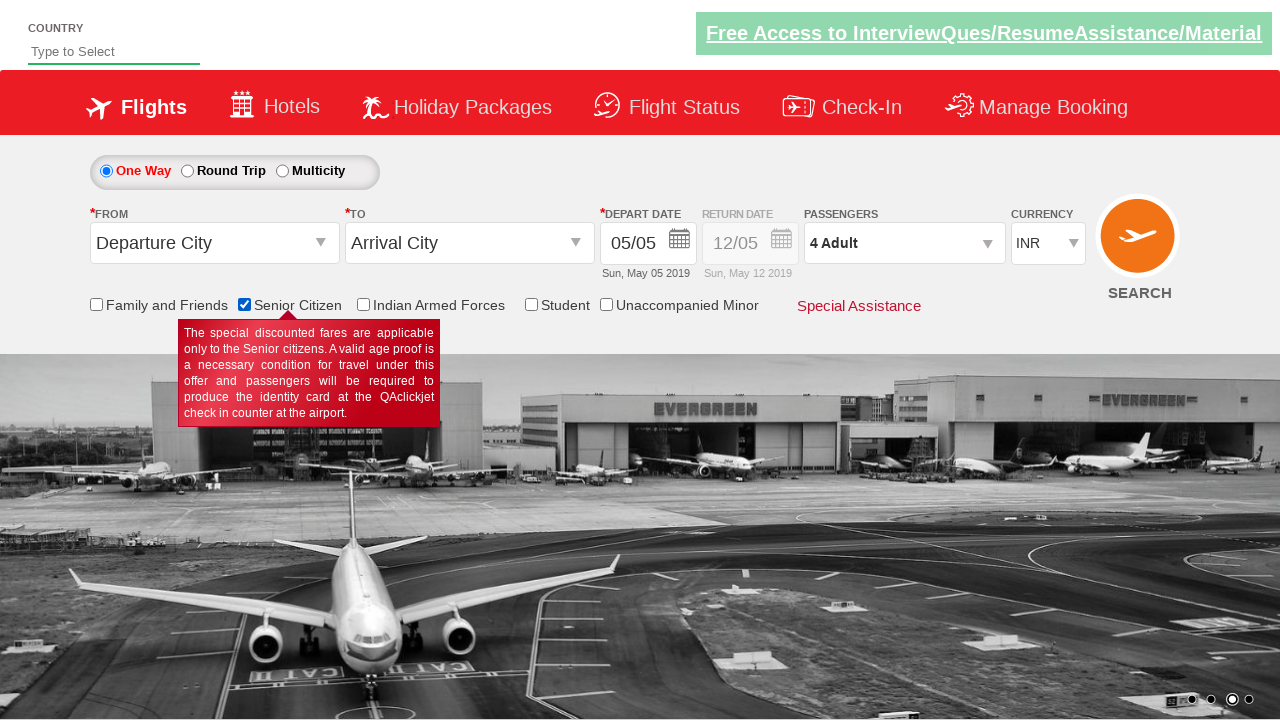